Tests dismissing a JavaScript confirm dialog by clicking Cancel

Starting URL: https://the-internet.herokuapp.com/javascript_alerts

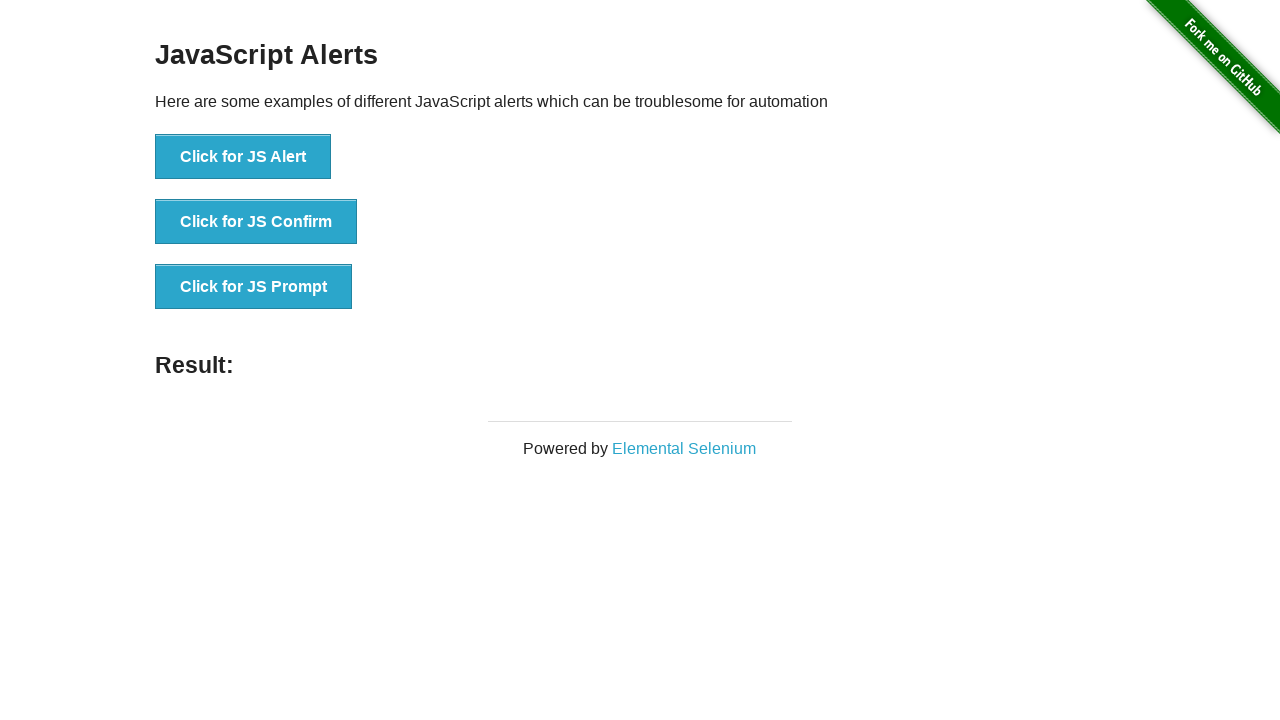

Set up dialog handler to dismiss confirm dialogs
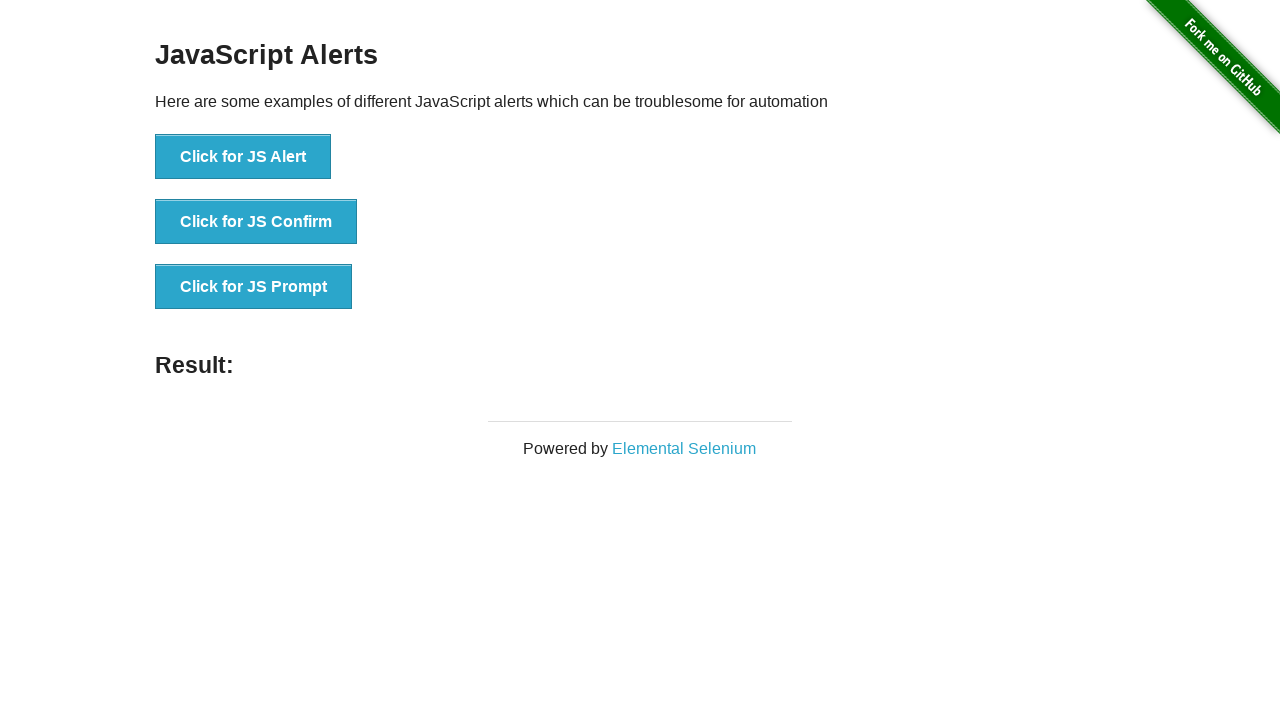

Clicked button to trigger JavaScript confirm dialog at (256, 222) on xpath=//button[contains(text(),'Click for JS Confirm')]
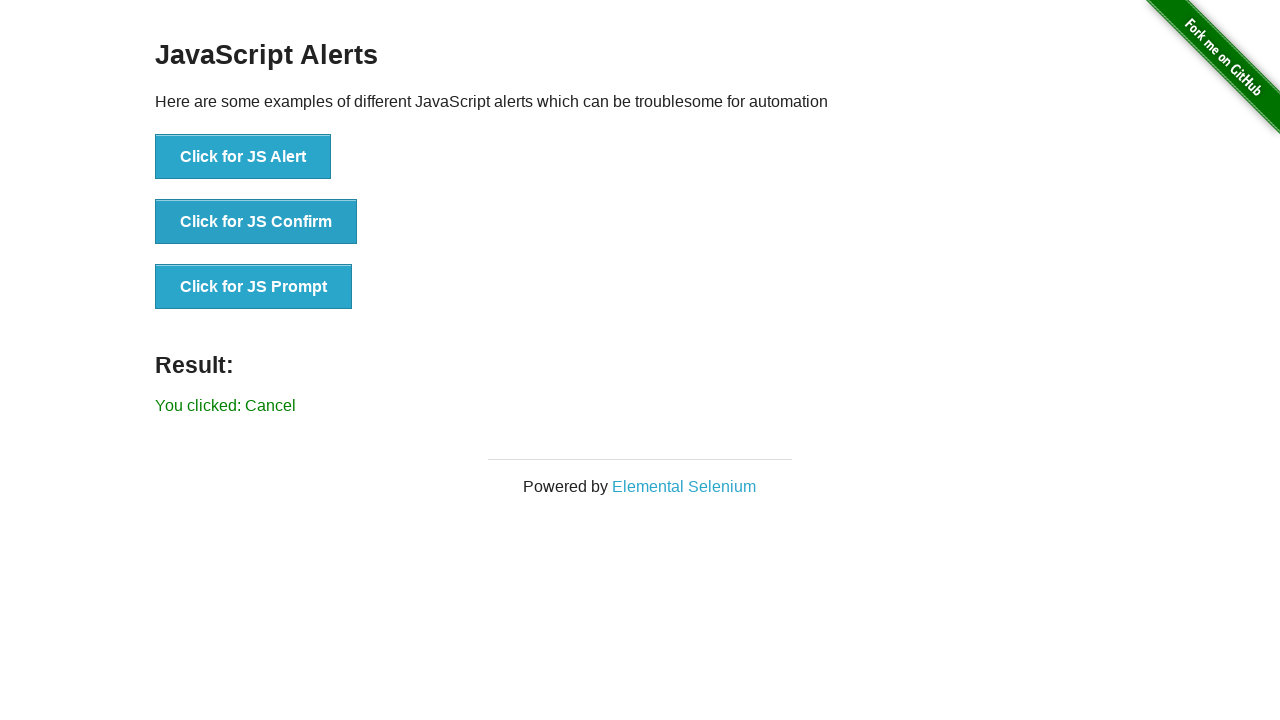

Result message appeared after dismissing confirm dialog
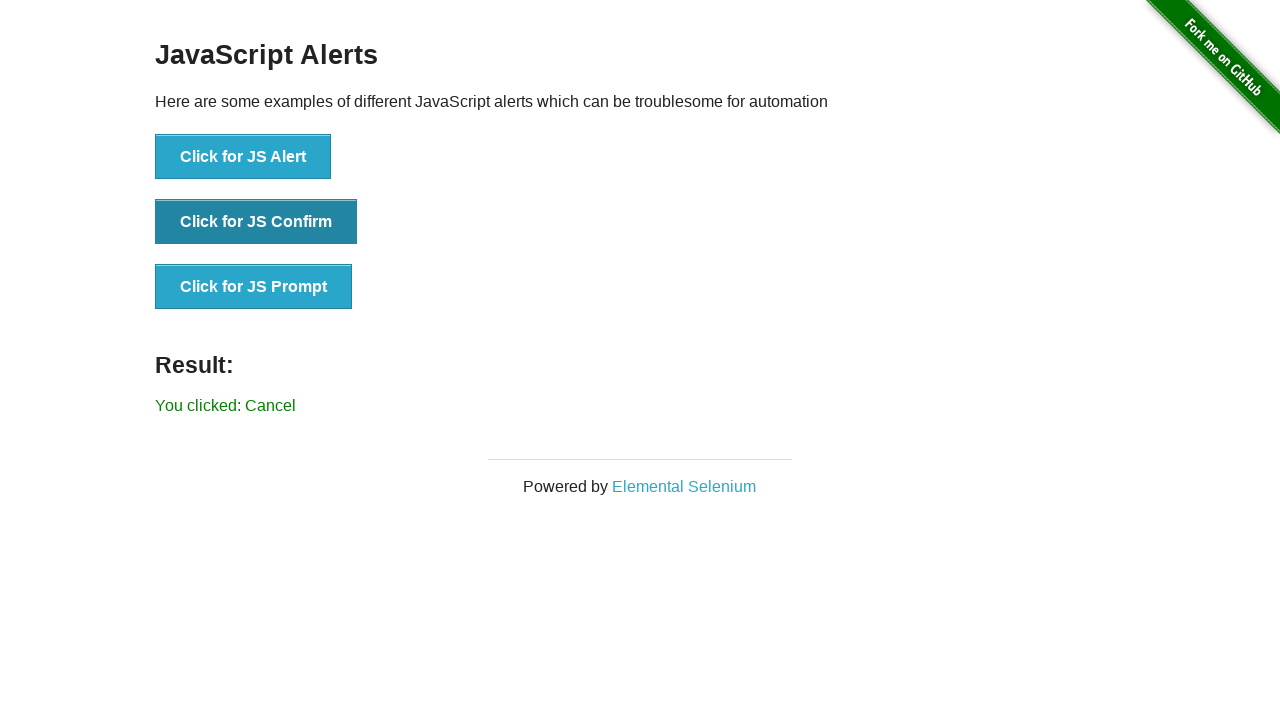

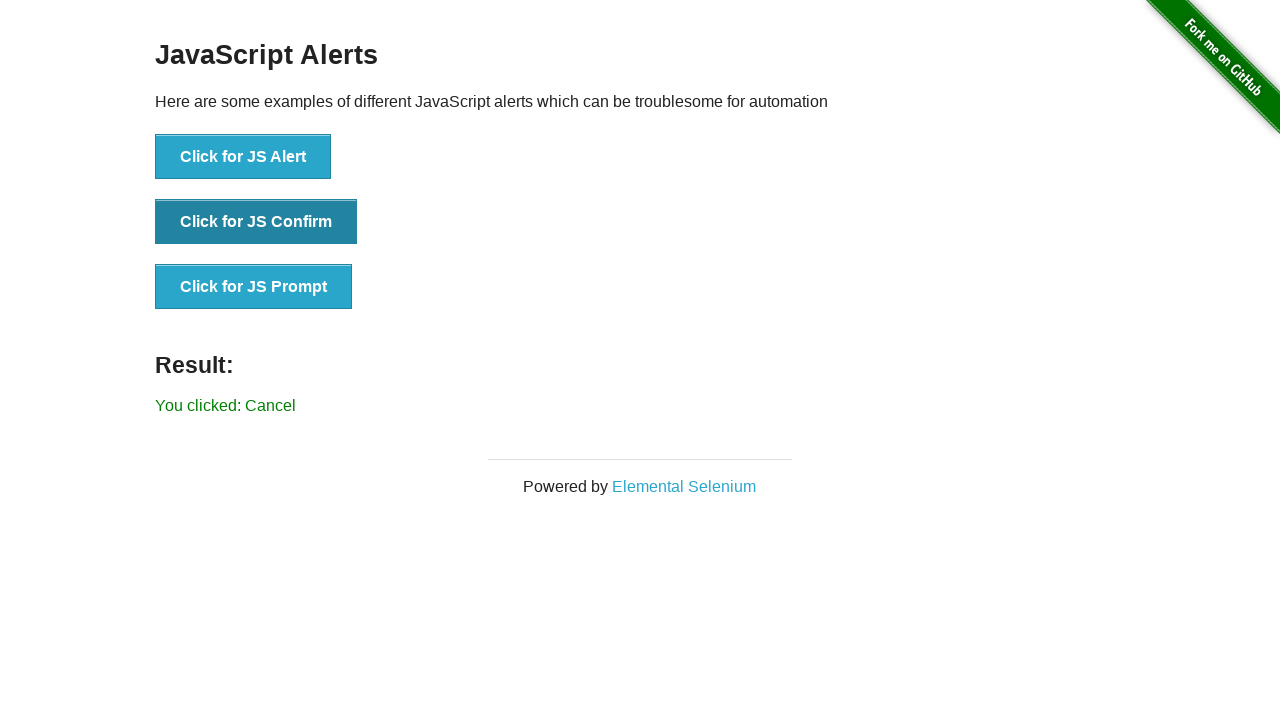